Tests a progress bar by starting it, letting it run for a few seconds, then stopping it and checking the progress value

Starting URL: https://demoqa.com/progress-bar

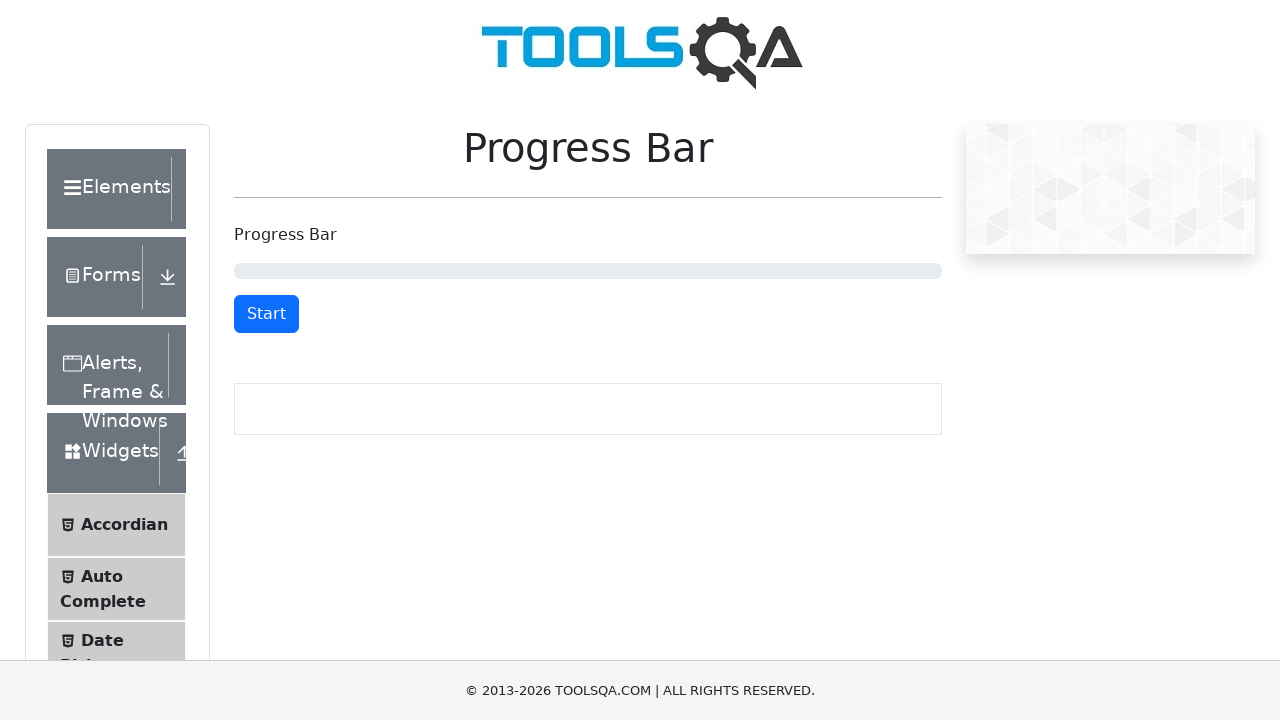

Clicked start button to begin progress bar at (266, 314) on #startStopButton
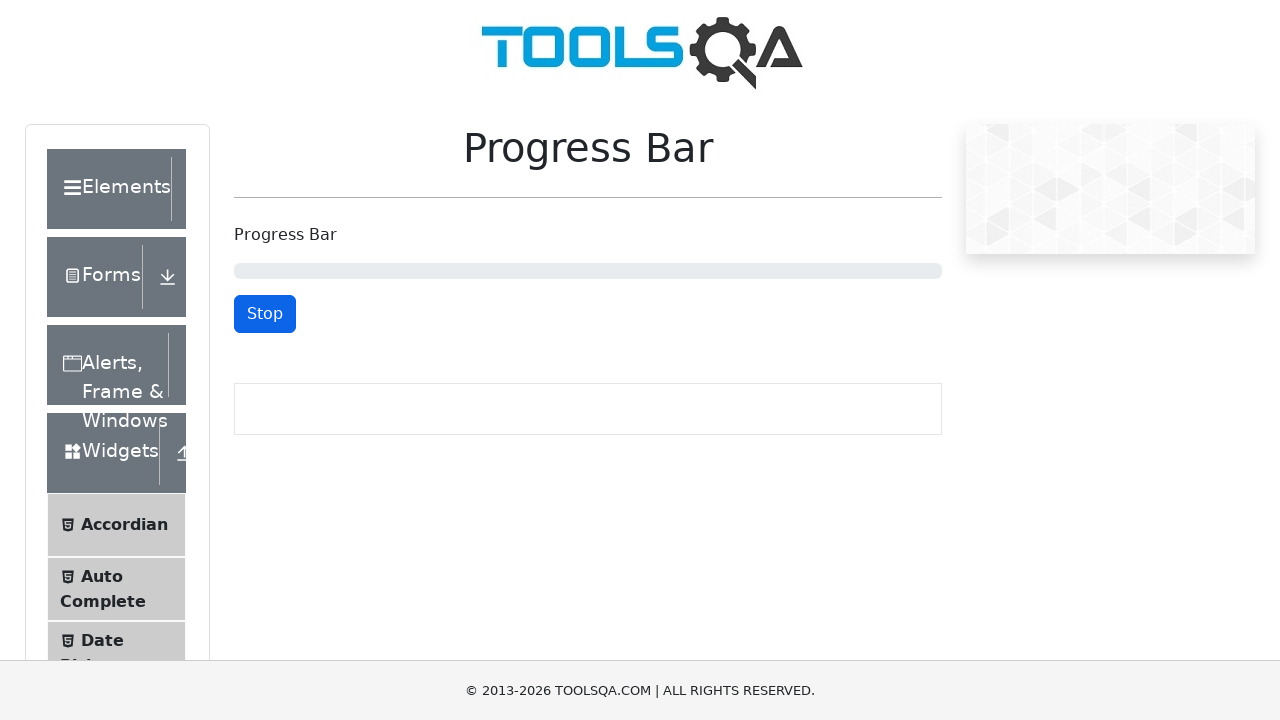

Waited 4 seconds for progress bar to advance
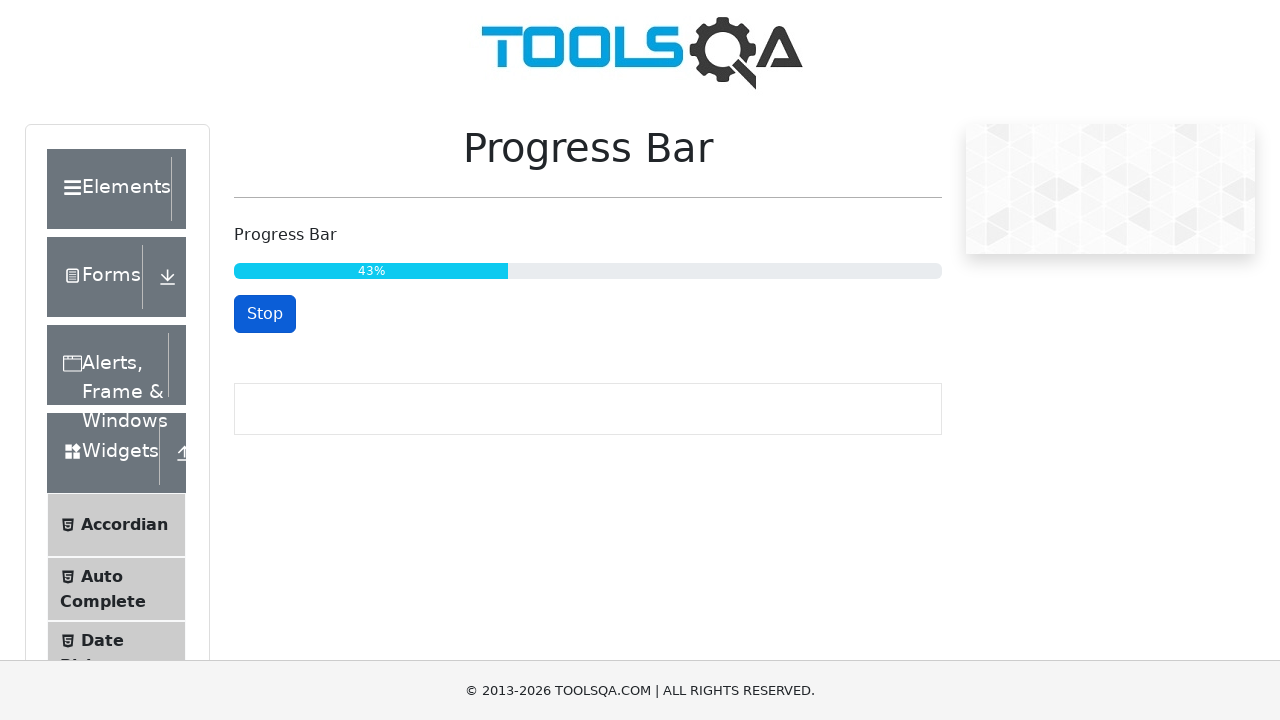

Clicked stop button to pause progress bar at (265, 314) on #startStopButton
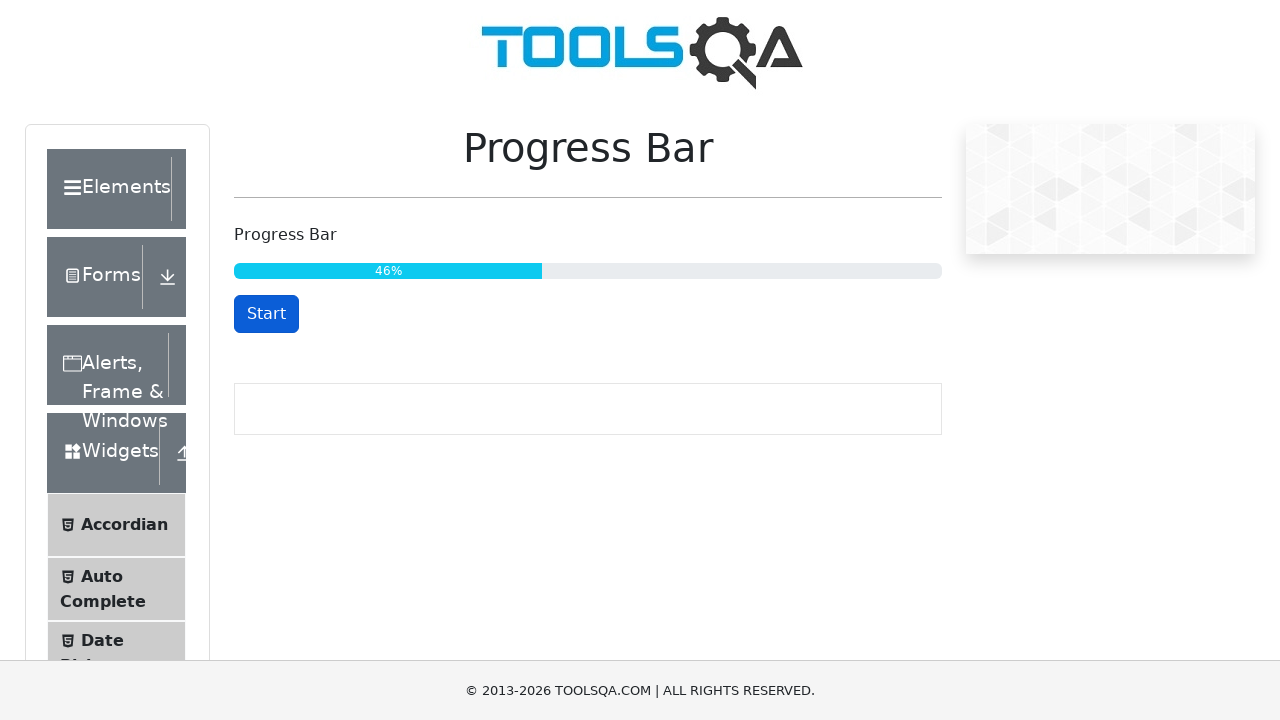

Located progress bar element
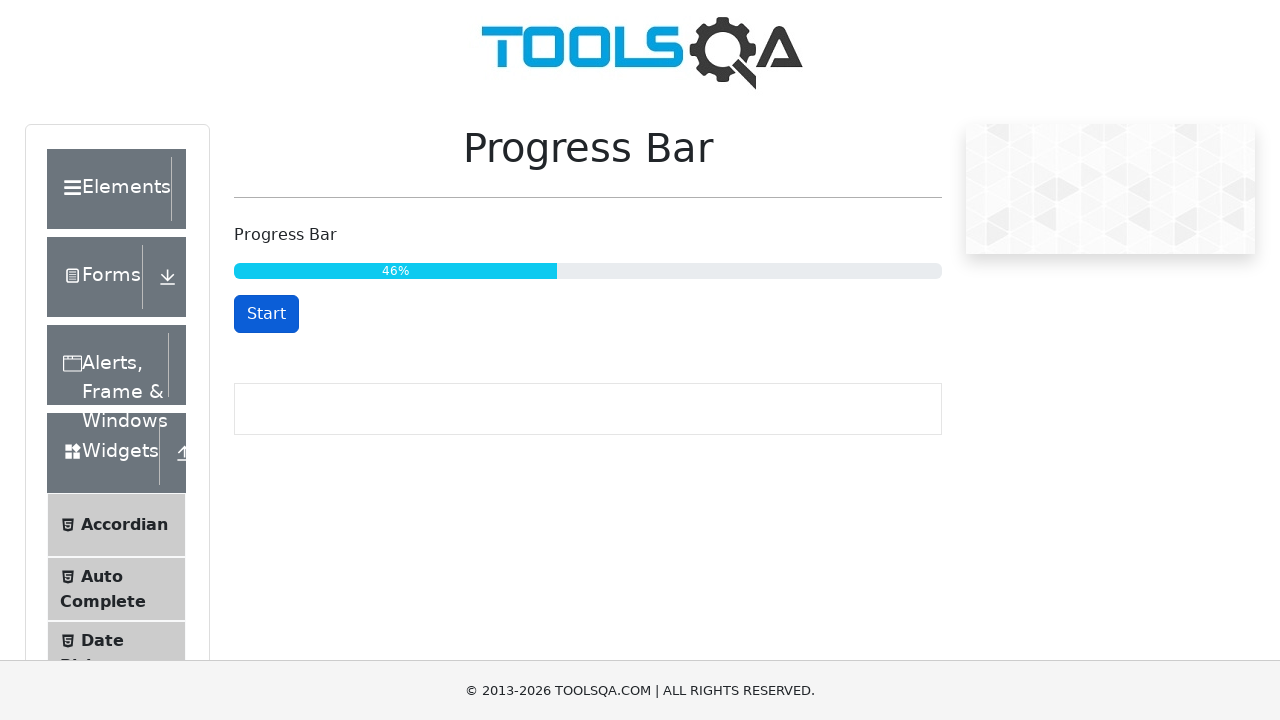

Retrieved progress value: 46%
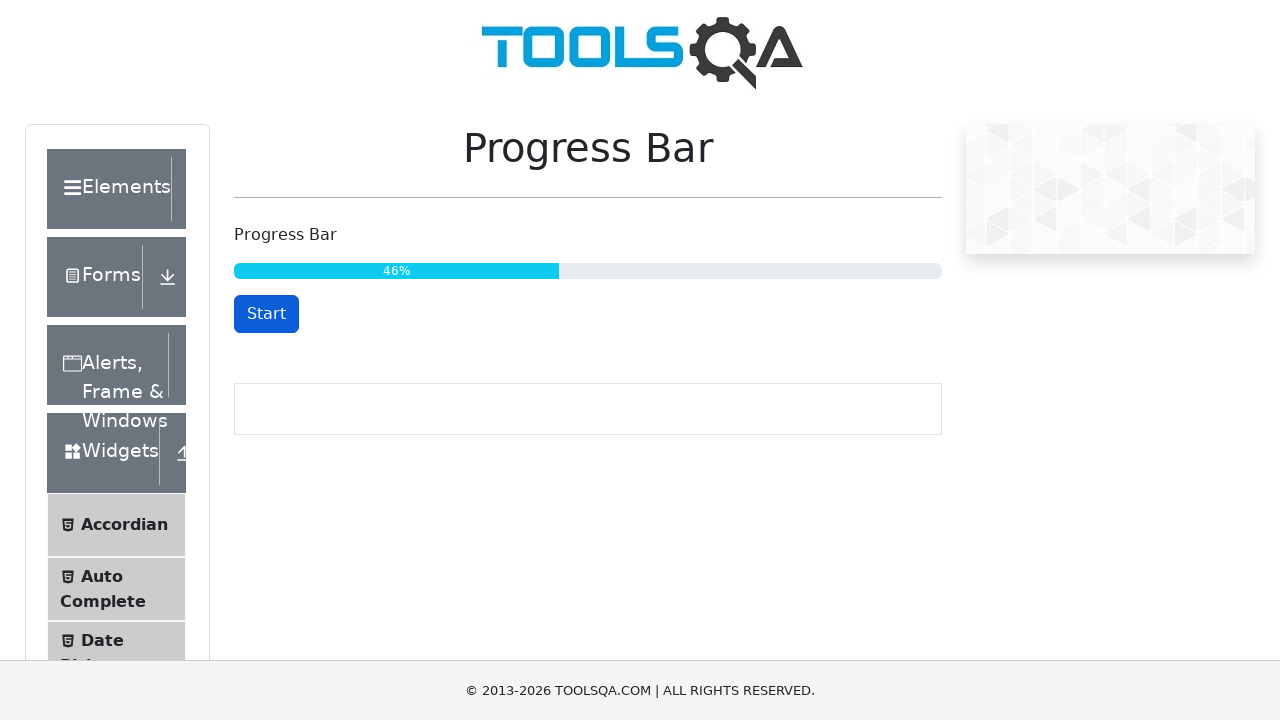

Printed progress value: 46%
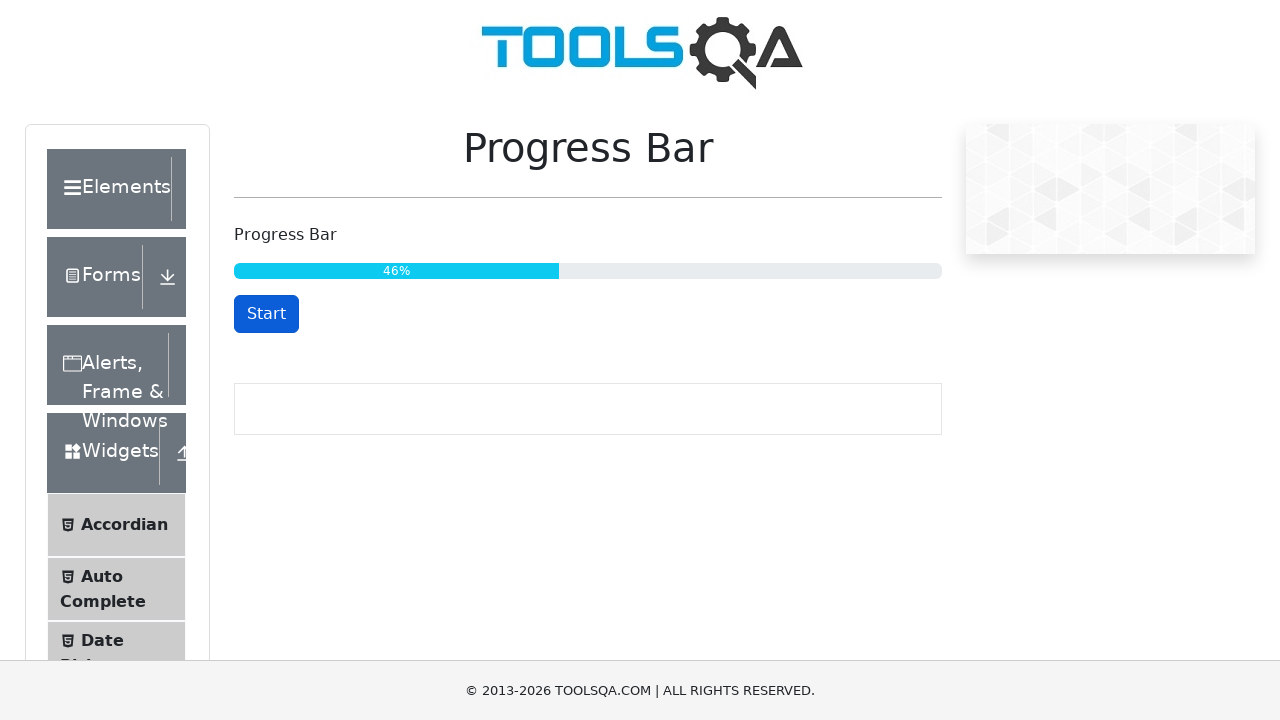

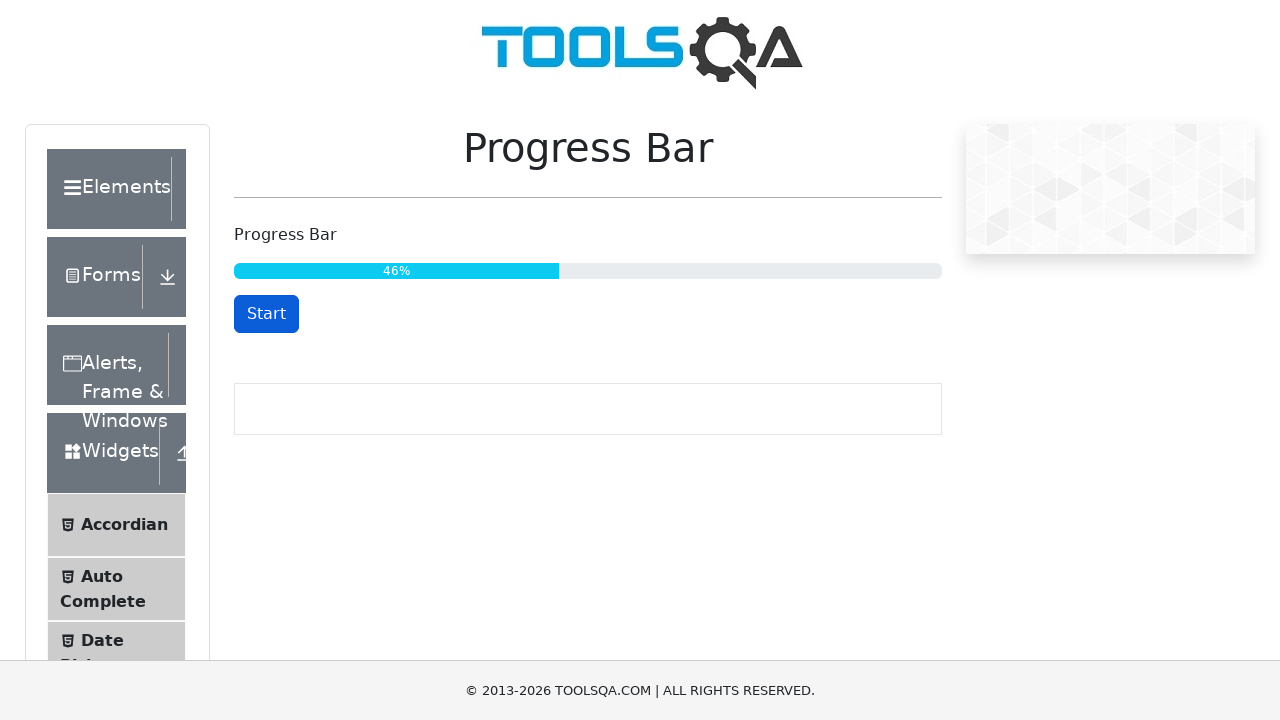